Tests dropdown selection functionality on OrangeHRM trial form by selecting different country values from the dropdown menu

Starting URL: https://www.orangehrm.com/en/orangehrm-30-day-trial

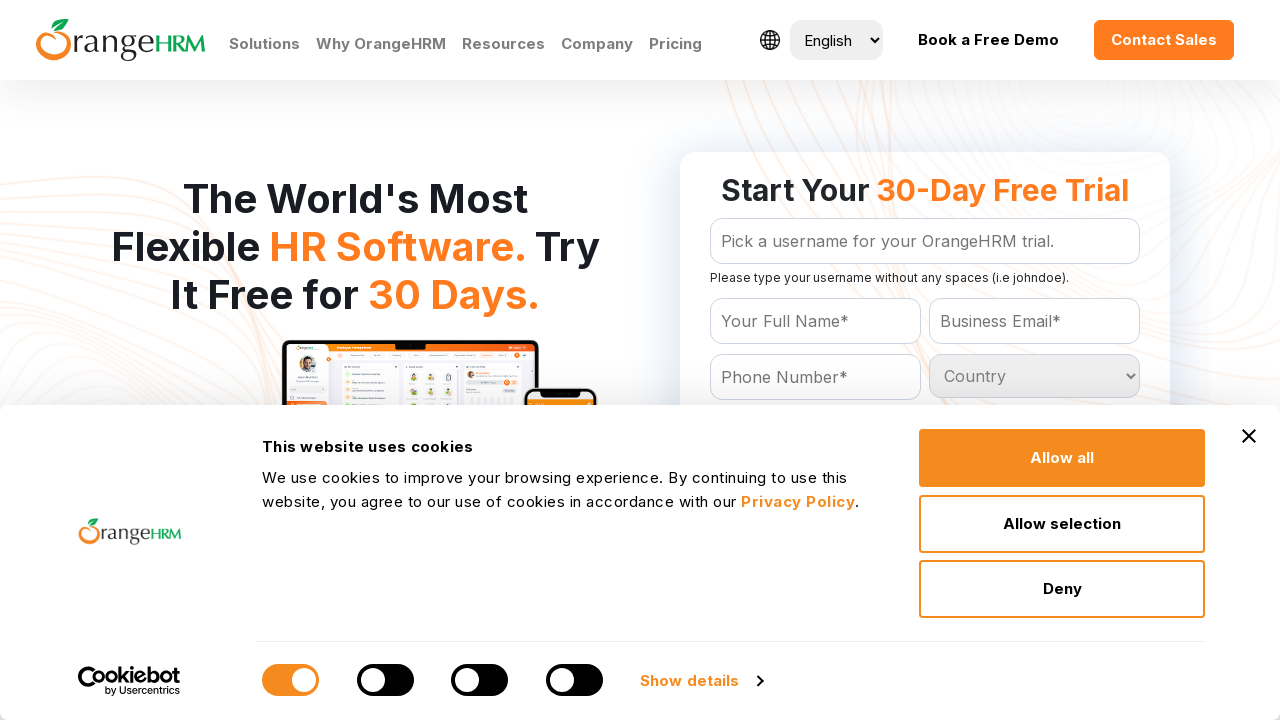

Waited 3 seconds for page to load
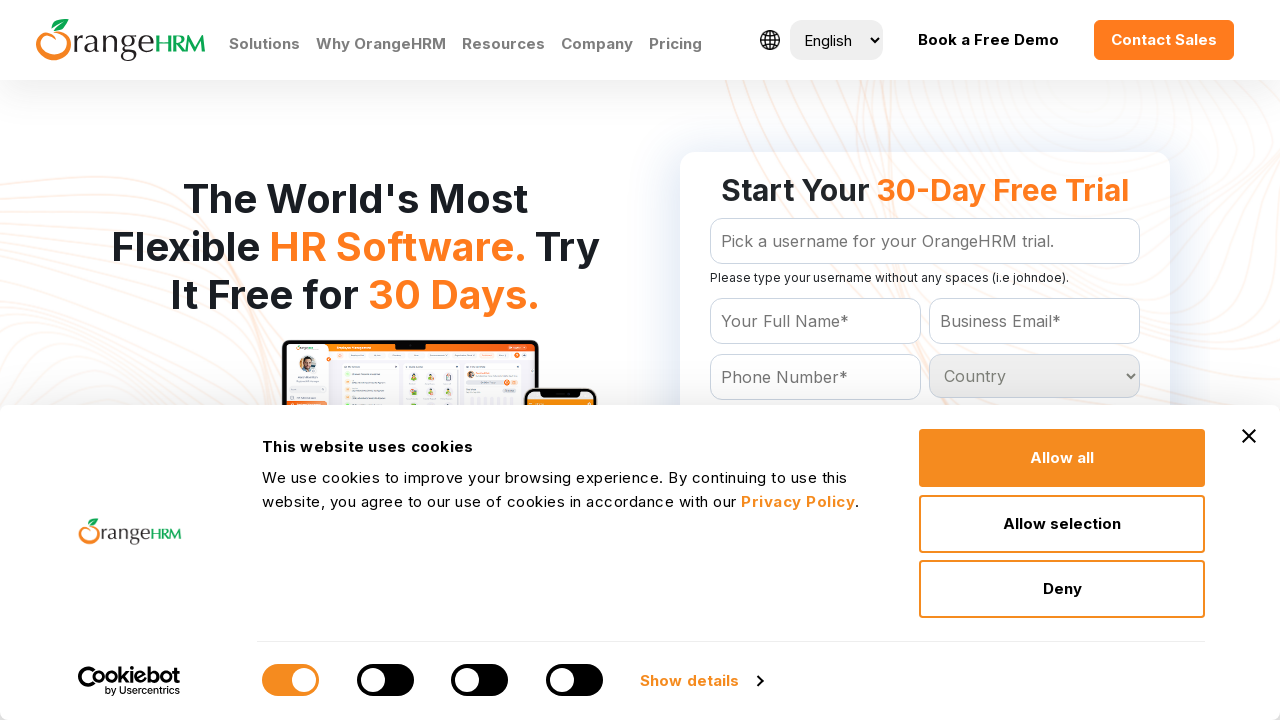

Located country dropdown element
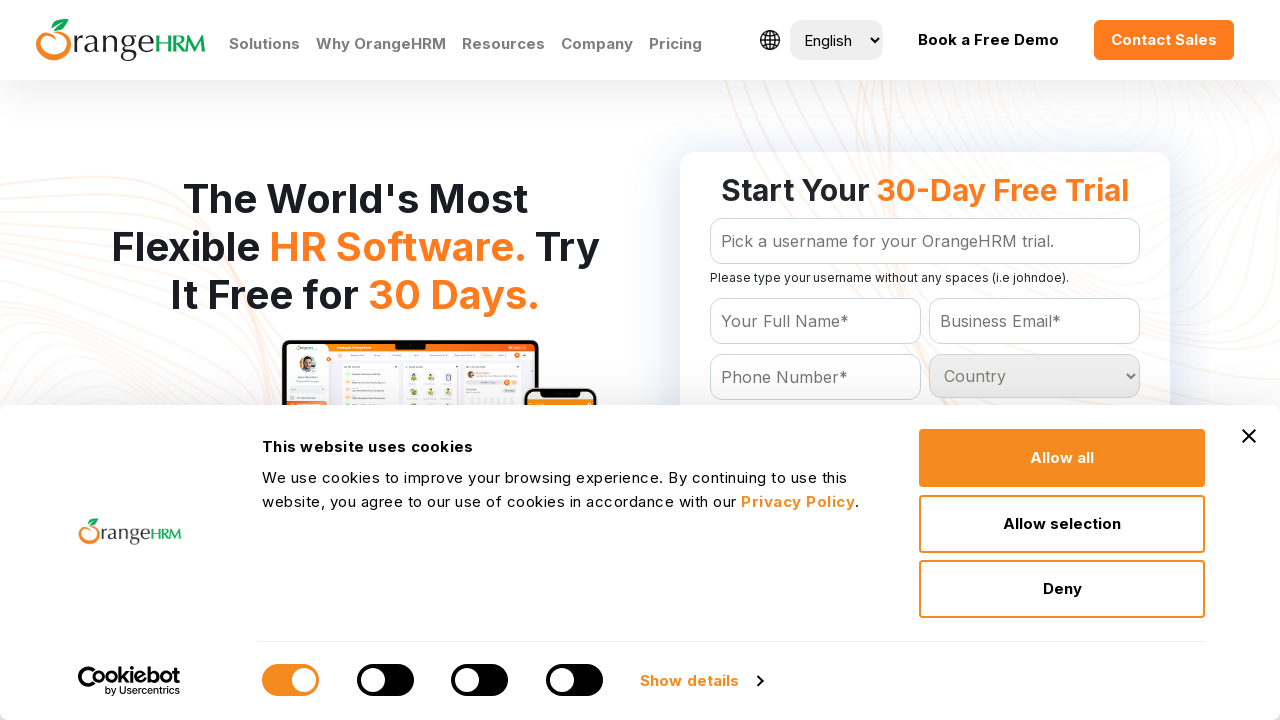

Selected 'Brazil' from country dropdown on #Form_getForm_Country
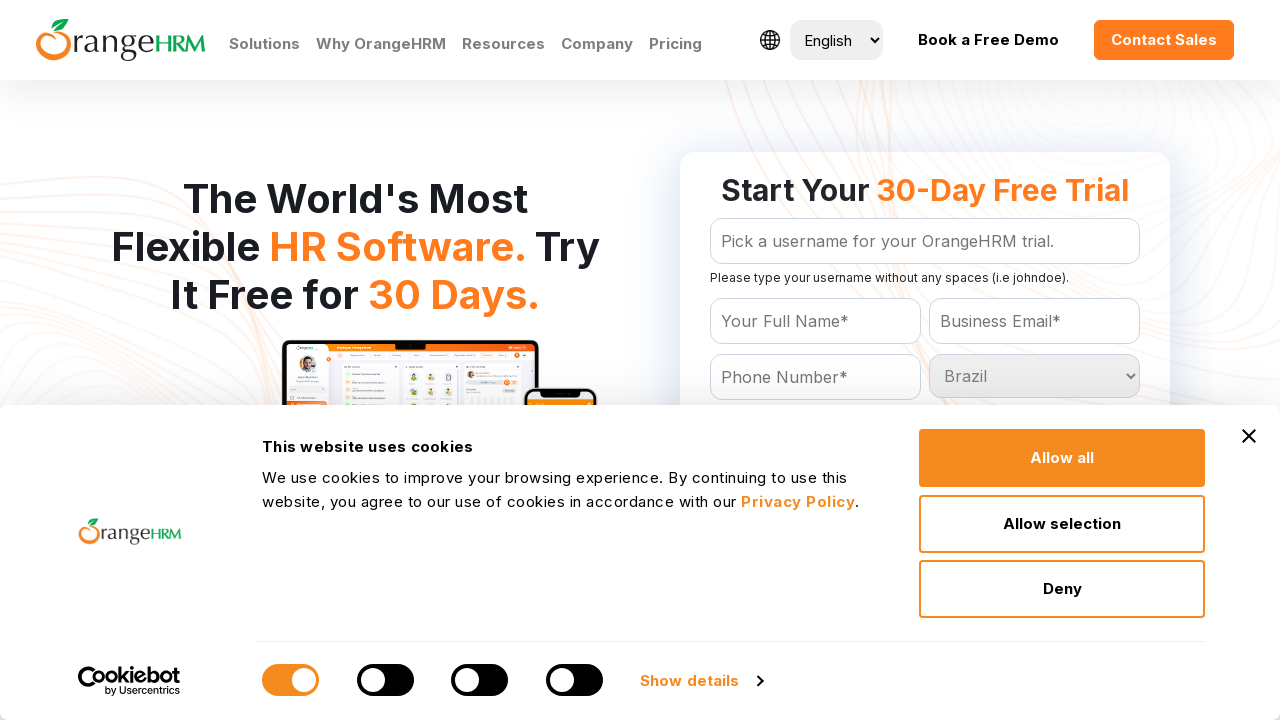

Waited 2 seconds between dropdown selections
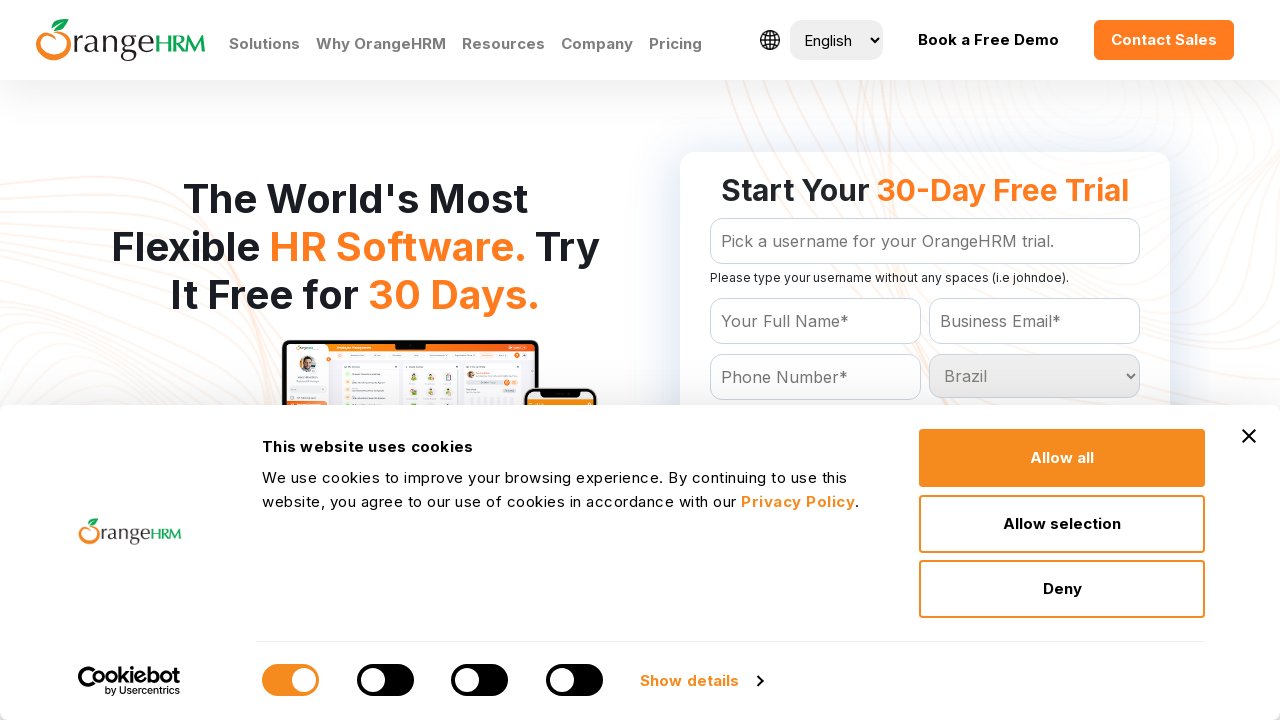

Selected 'India' from country dropdown on #Form_getForm_Country
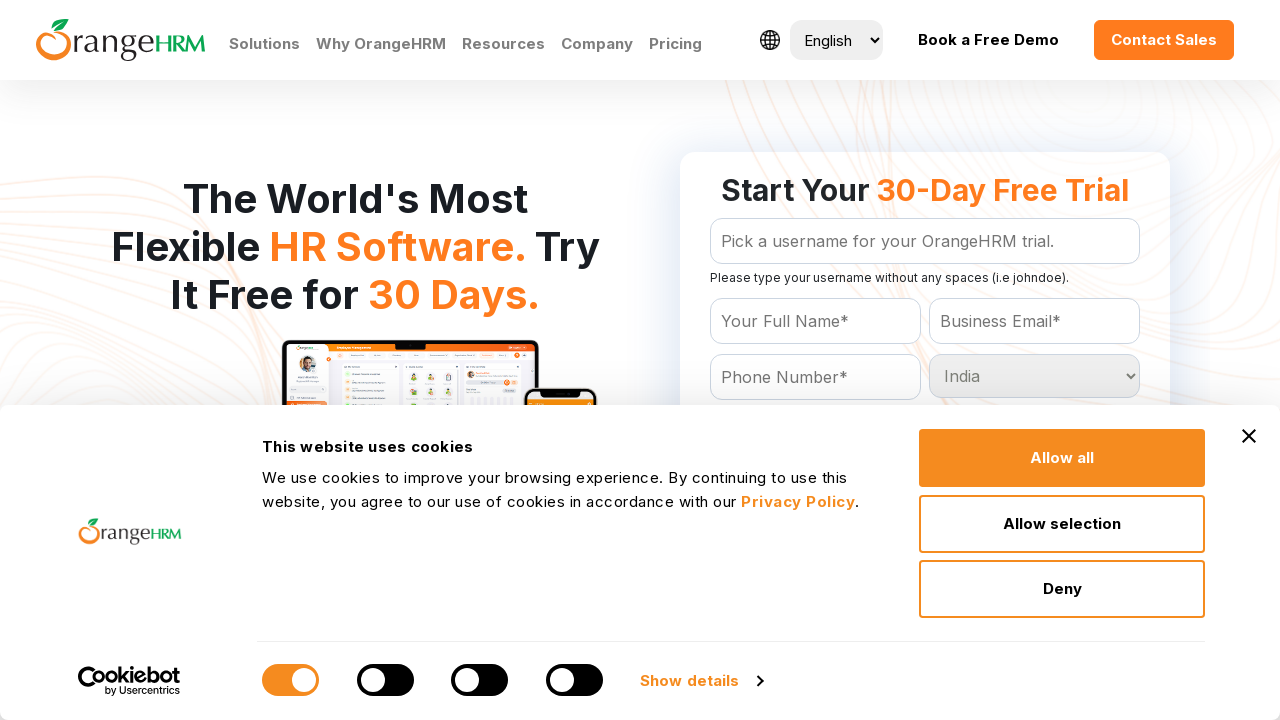

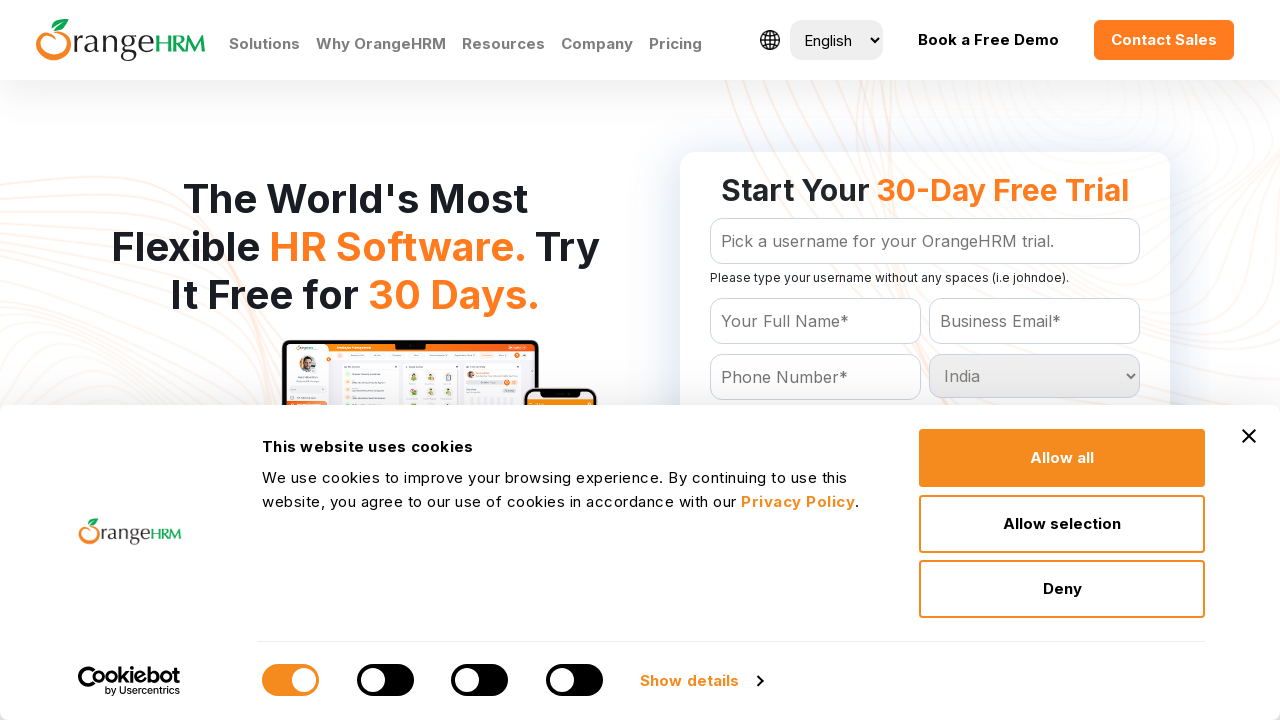